Navigates to the Typos page on Herokuapp, verifies paragraph text is present, then navigates back

Starting URL: https://the-internet.herokuapp.com/

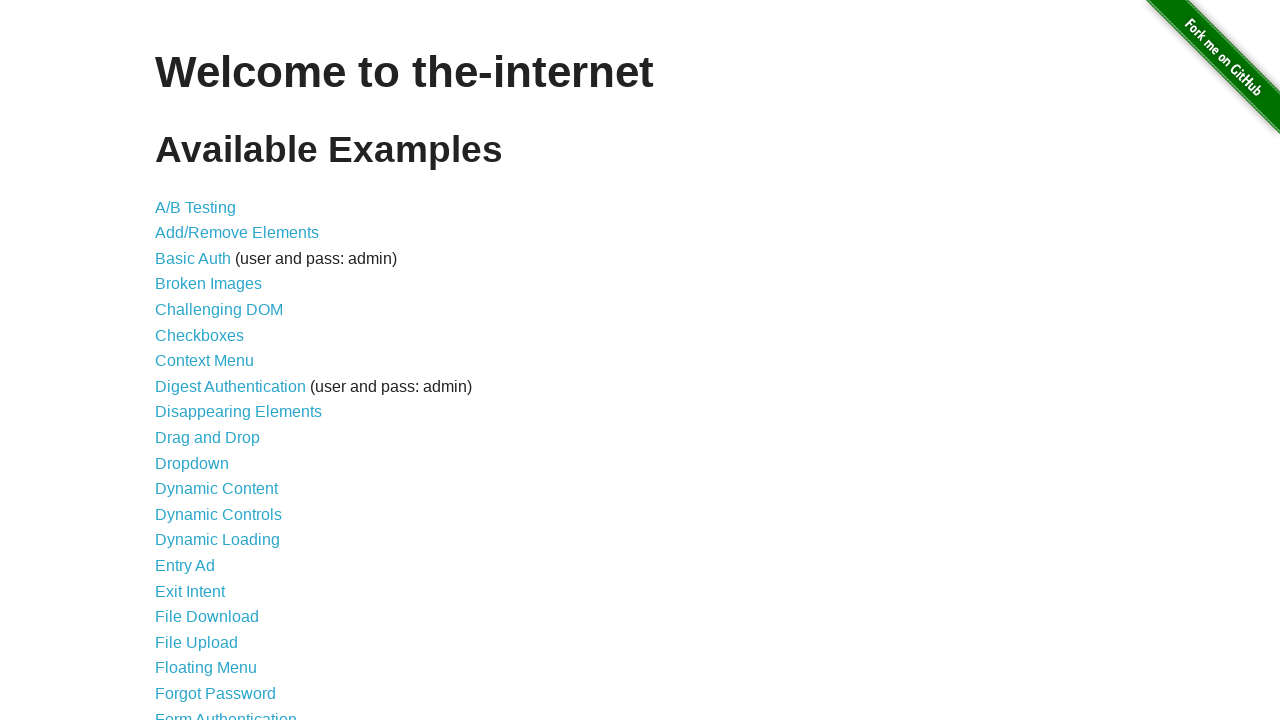

Clicked on the Typos link at (176, 625) on a:has-text('Typos')
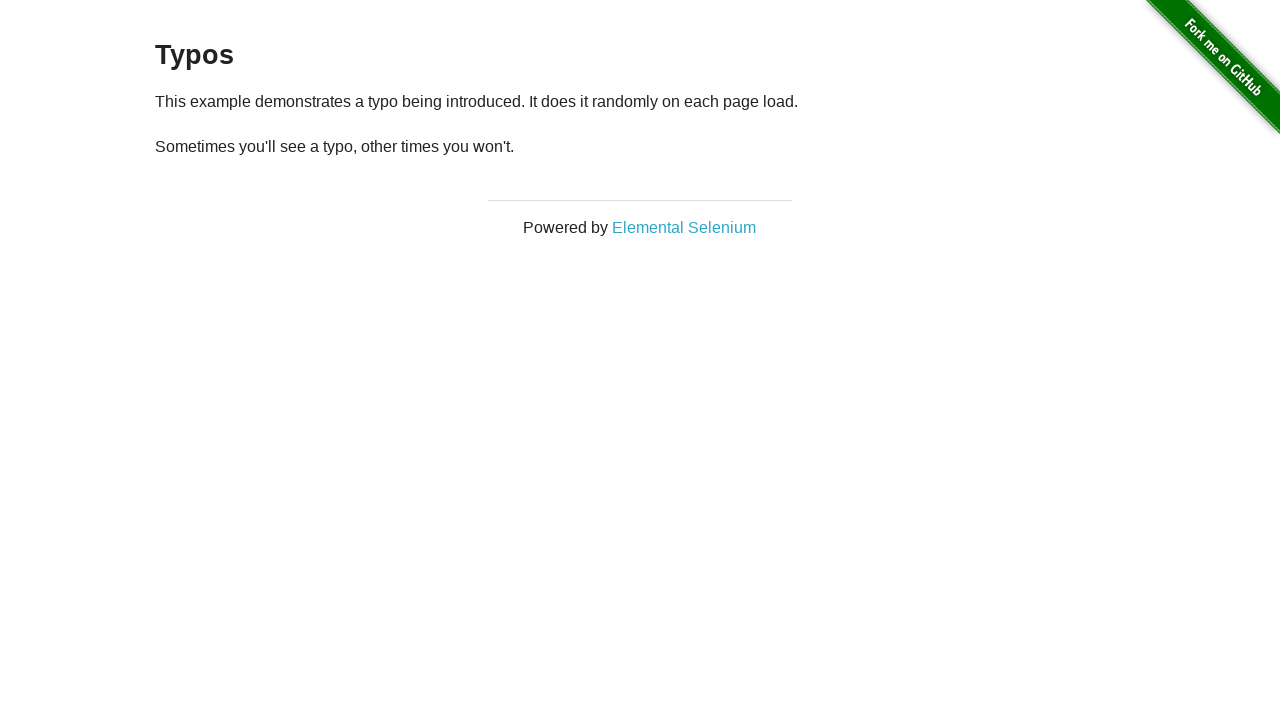

Verified paragraph text 'Sometimes you' is present on Typos page
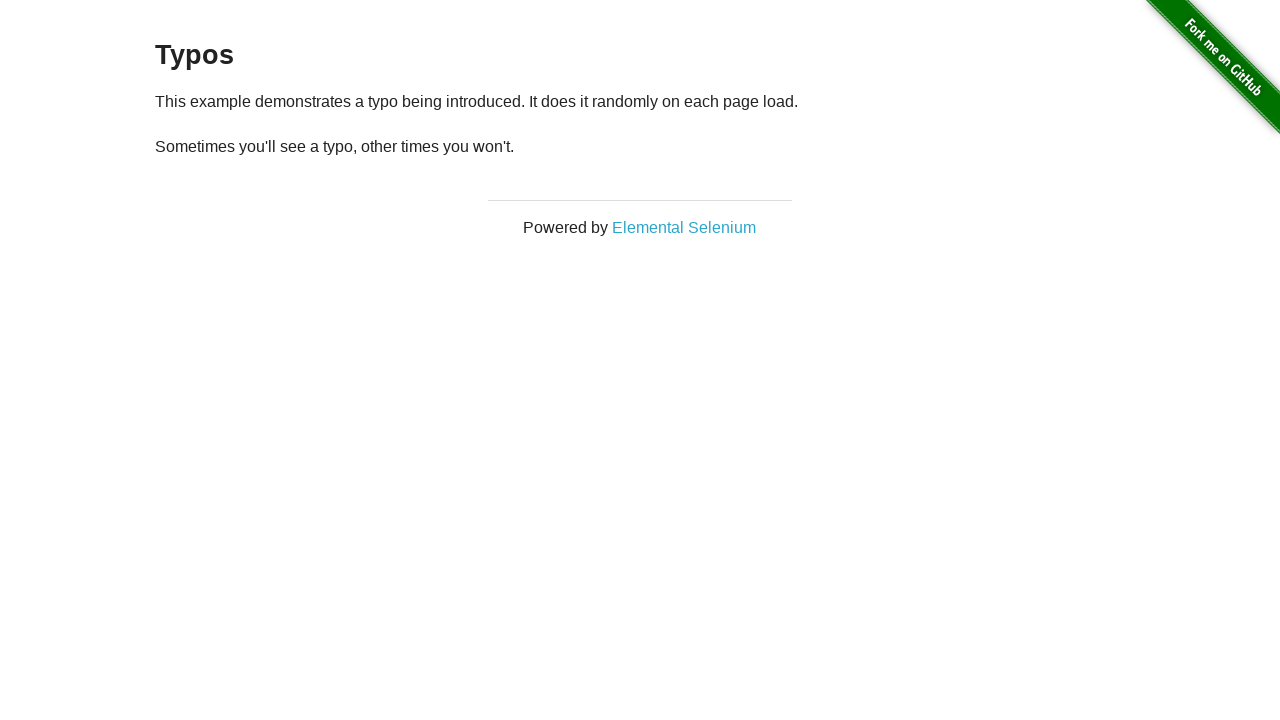

Navigated back to the main page
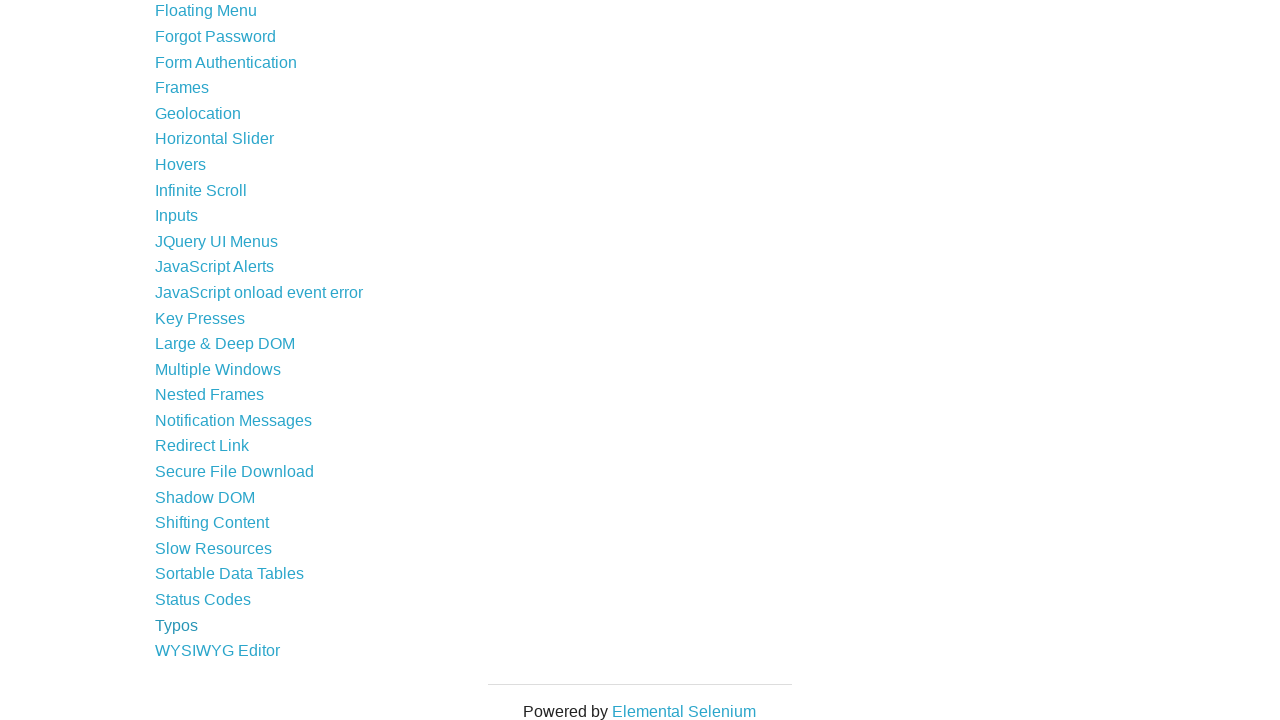

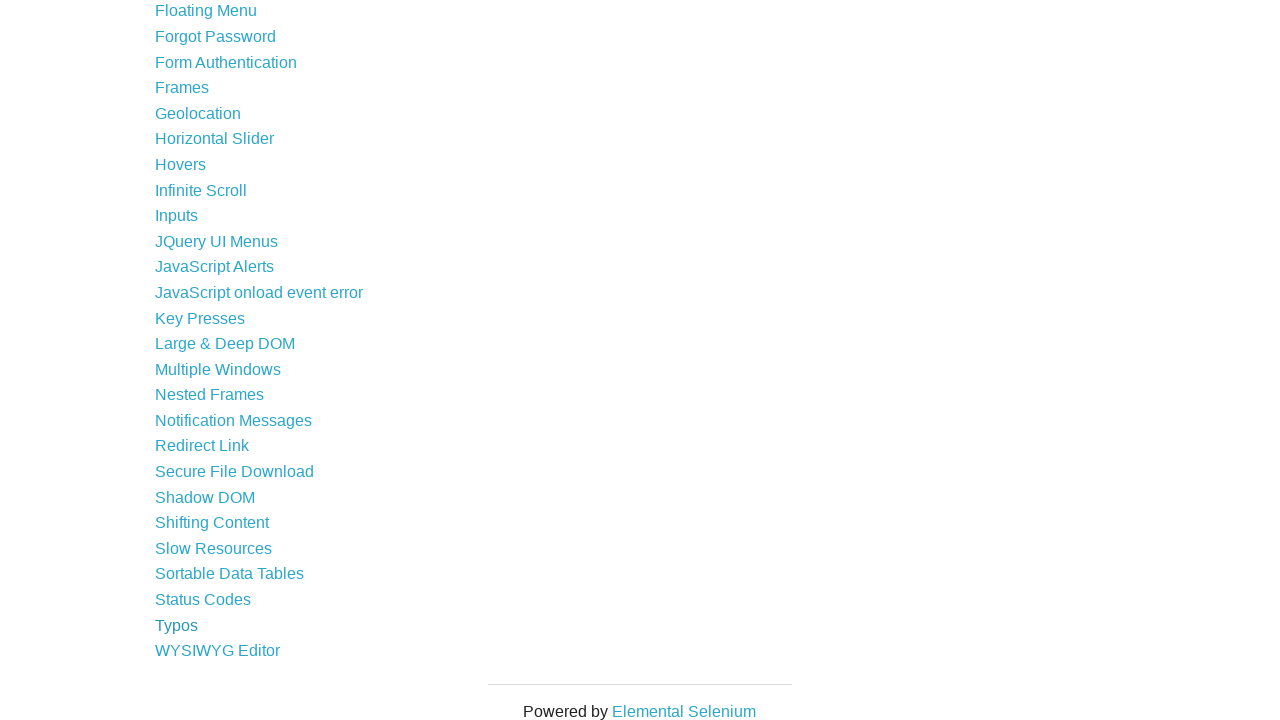